Tests email input validation with a correctly formatted email address and verifies the submission is successful

Starting URL: https://www.qa-practice.com/elements/input/email

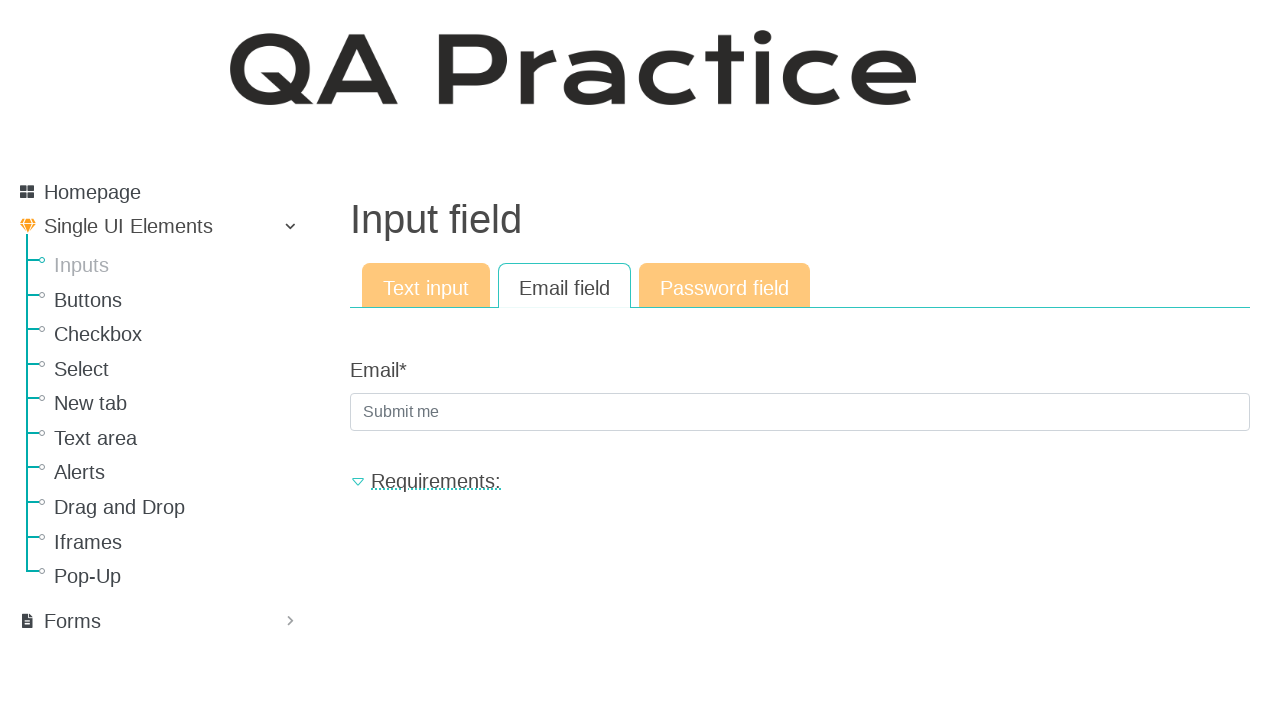

Filled email field with valid email 'asd@asd.com' on #id_email
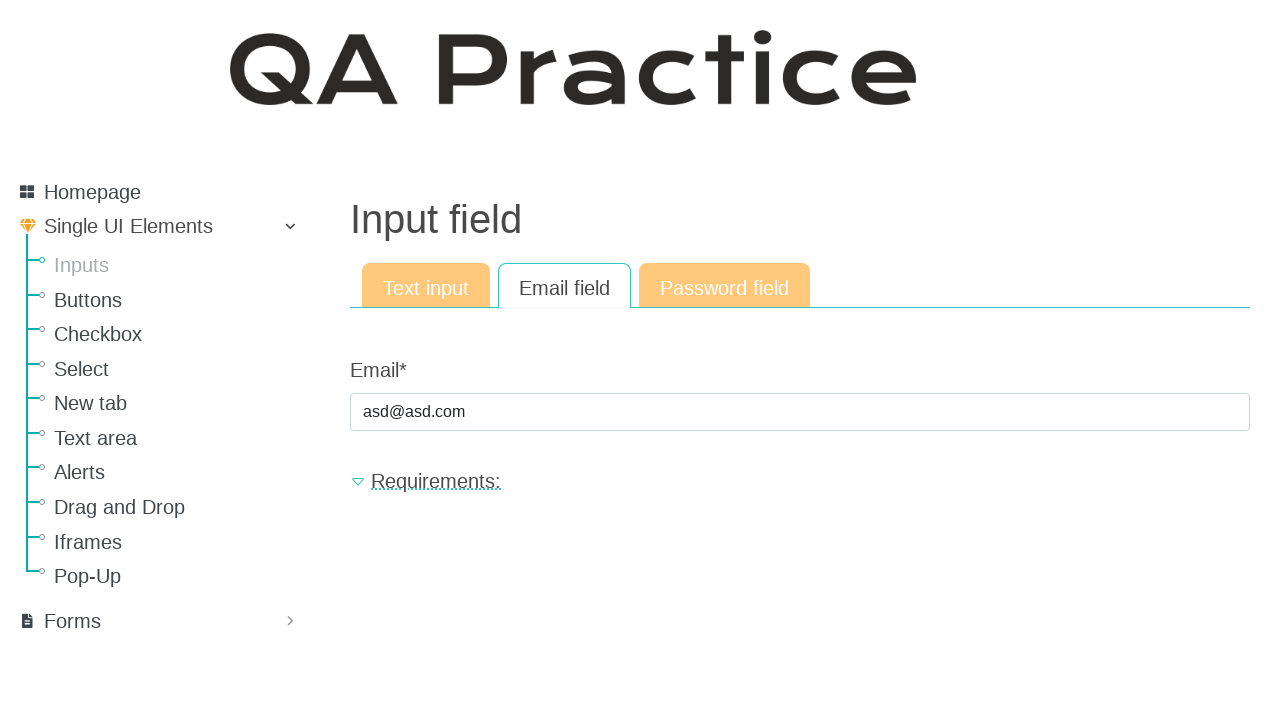

Pressed Enter to submit the email form
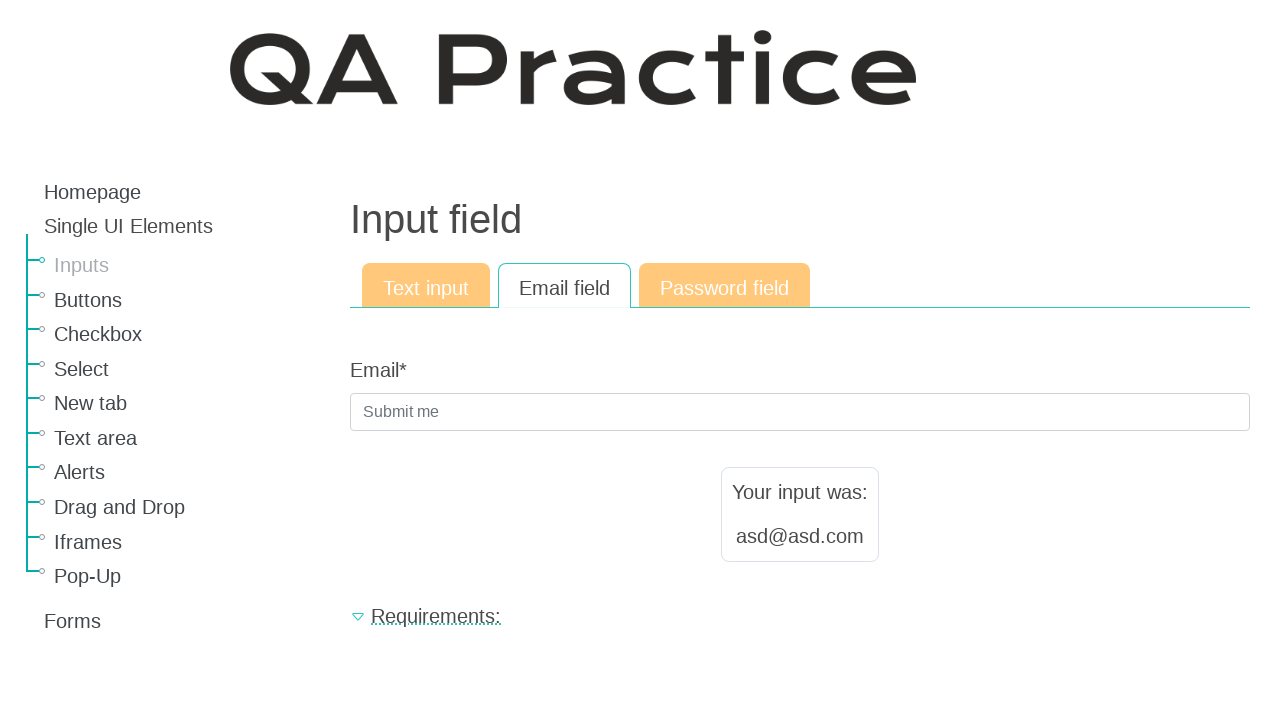

Result element appeared, confirming successful email submission
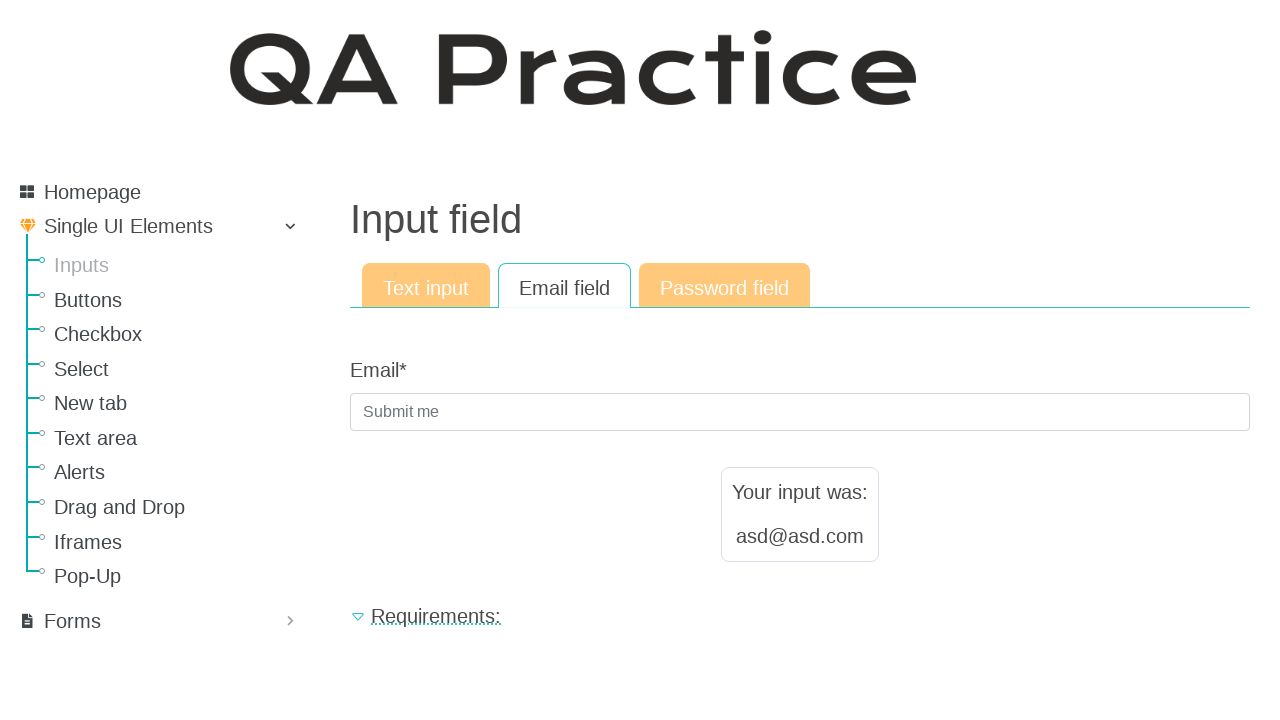

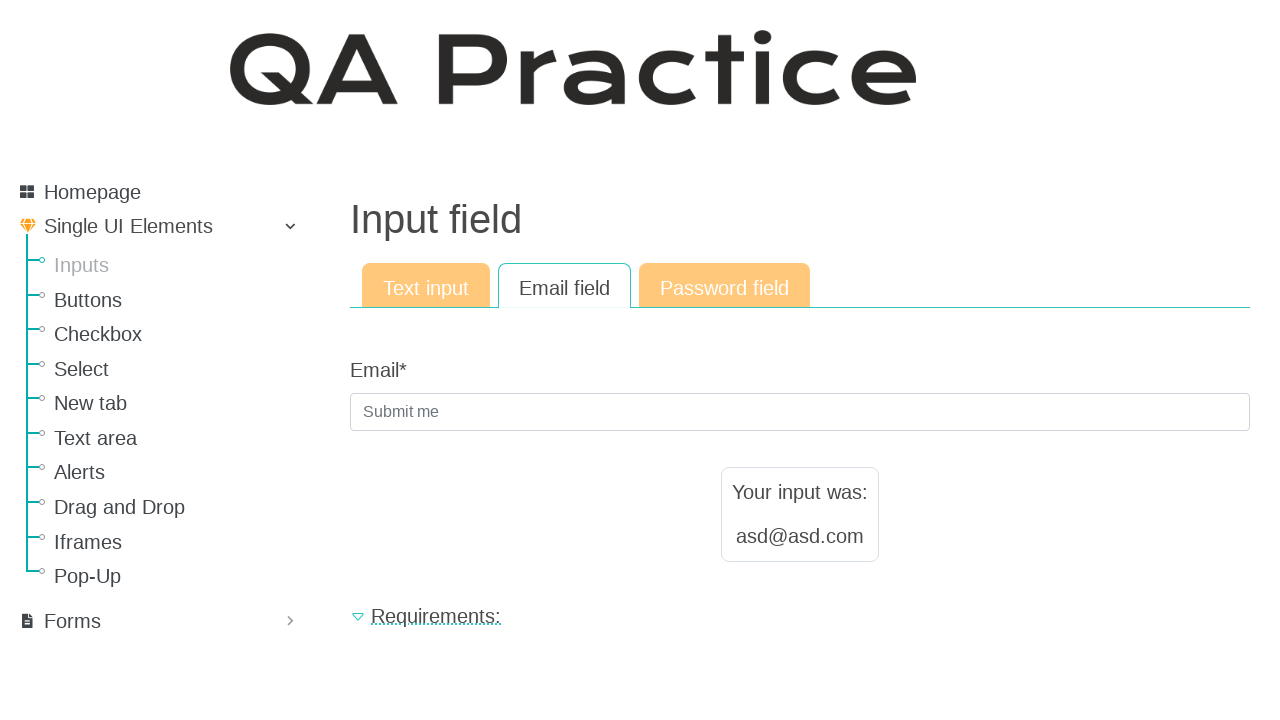